Navigates to OrangeHRM demo site and maximizes the browser window to verify window sizing functionality

Starting URL: https://opensource-demo.orangehrmlive.com/

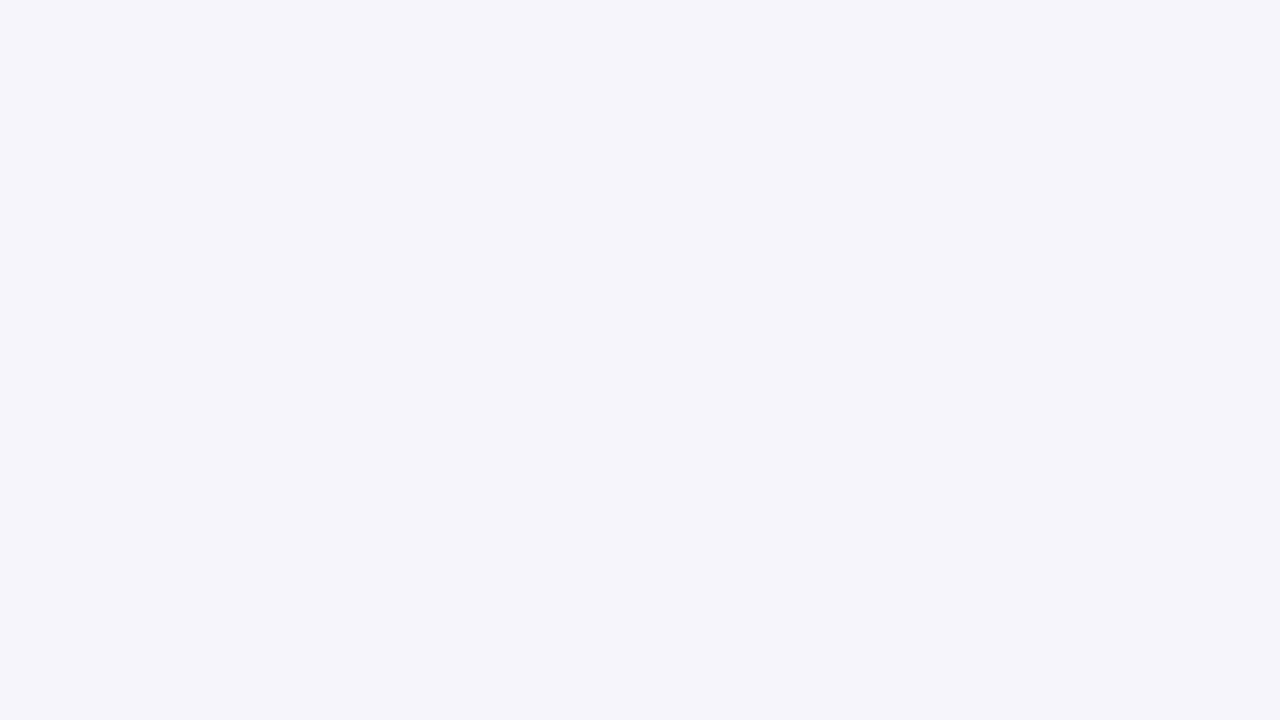

Set viewport size to 1920x1080
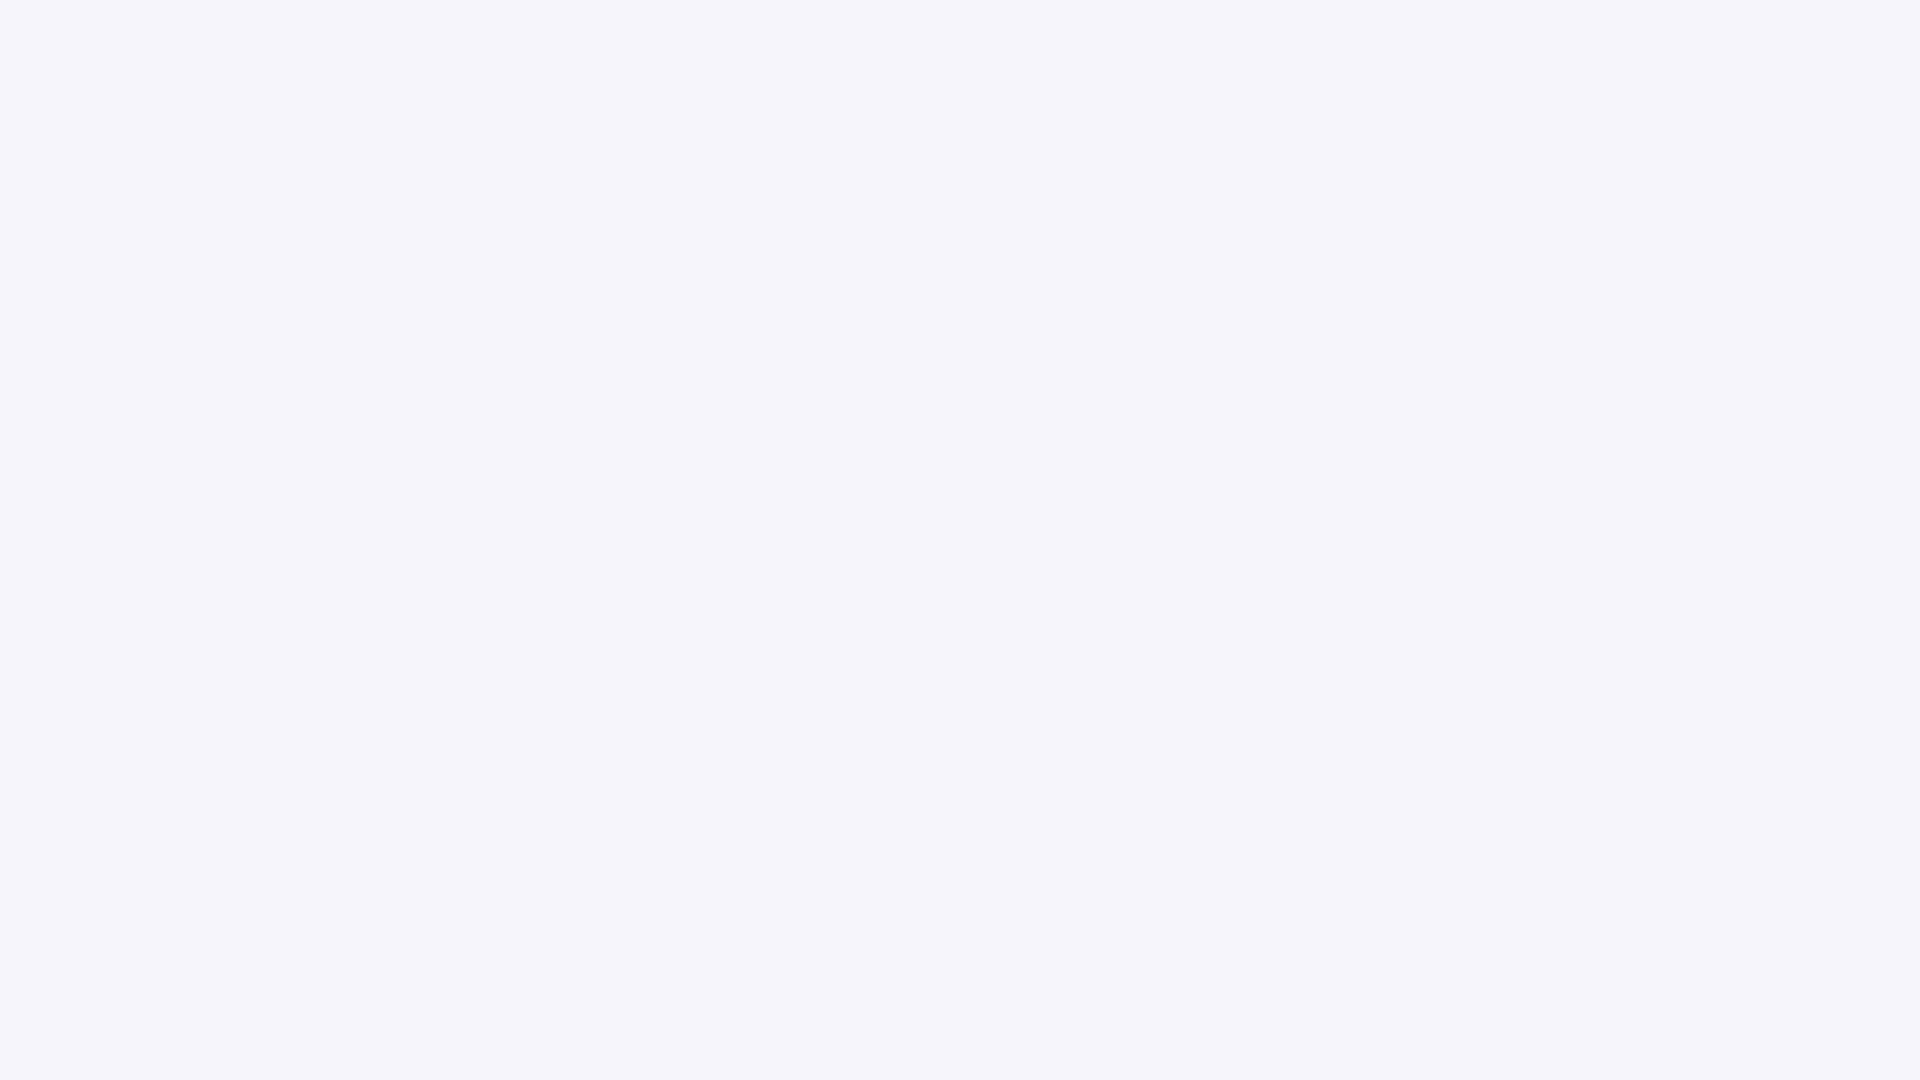

Page fully loaded (networkidle state reached)
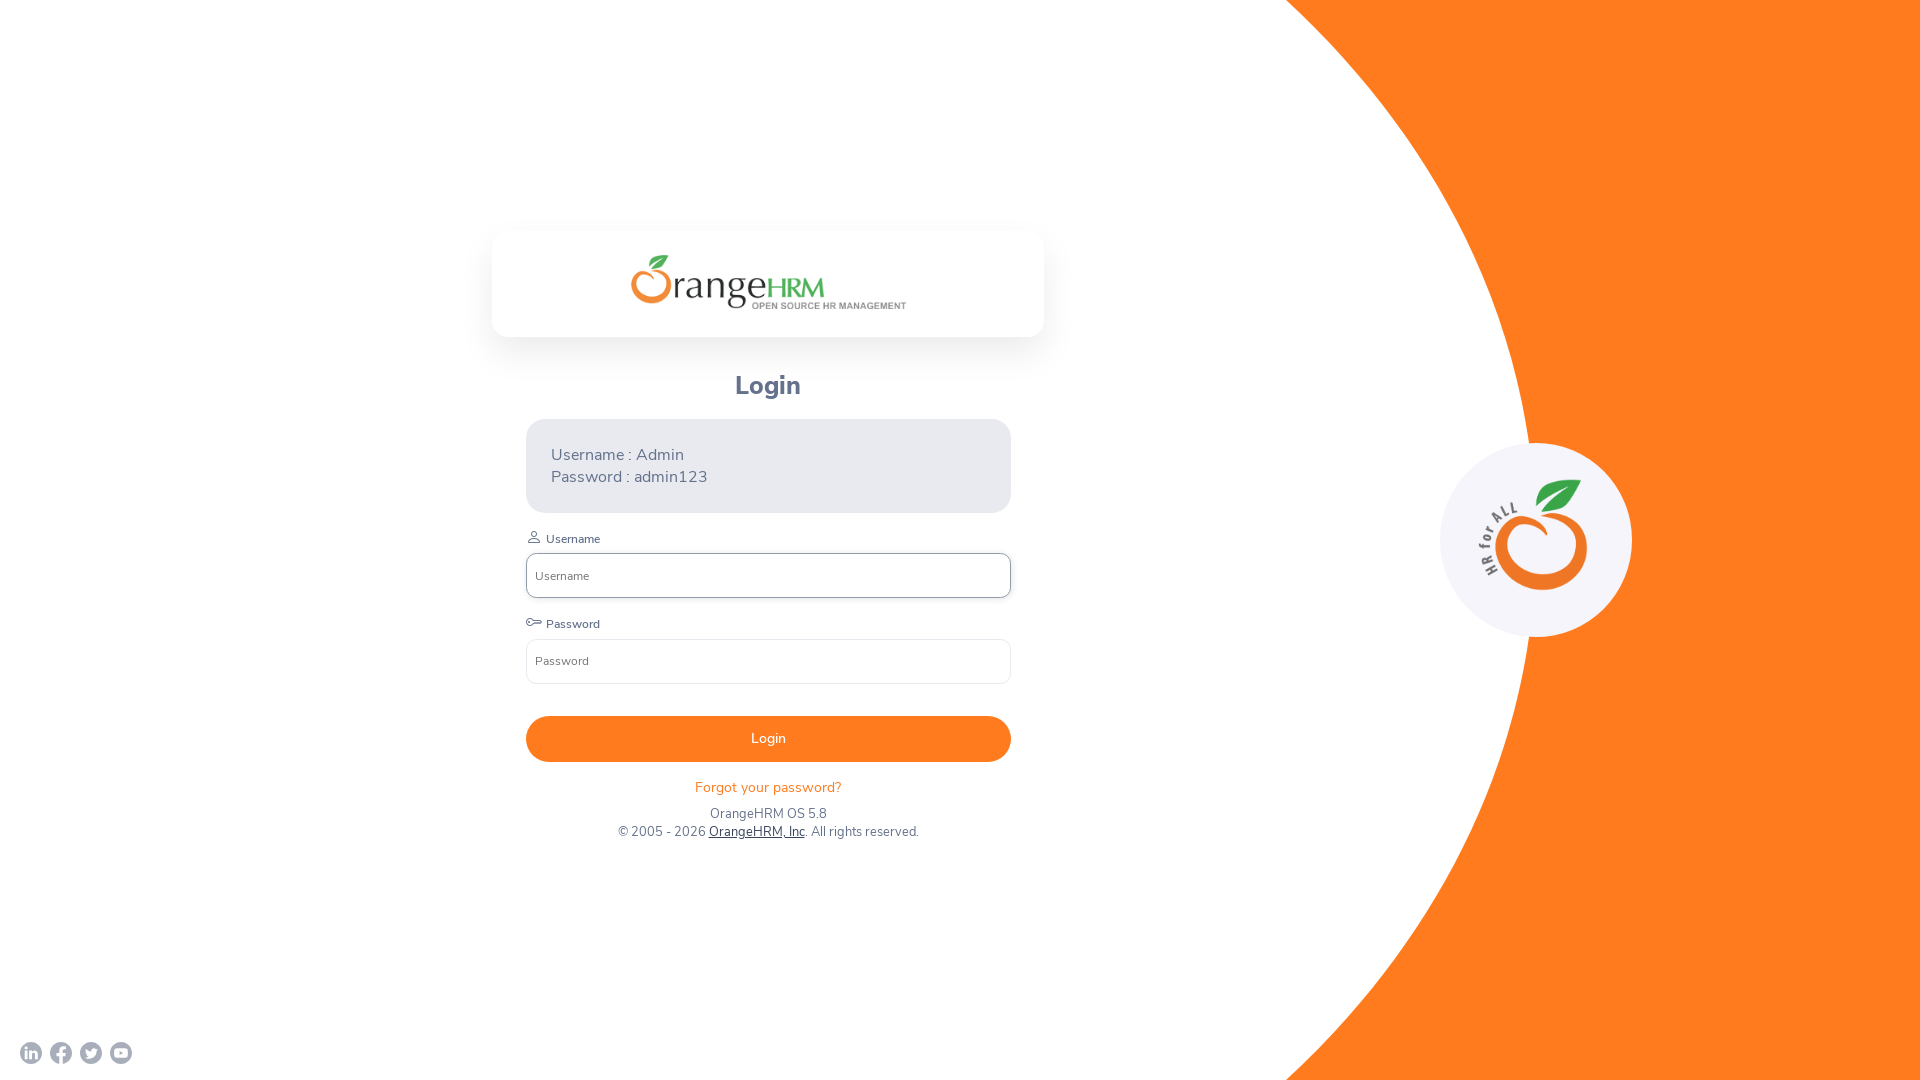

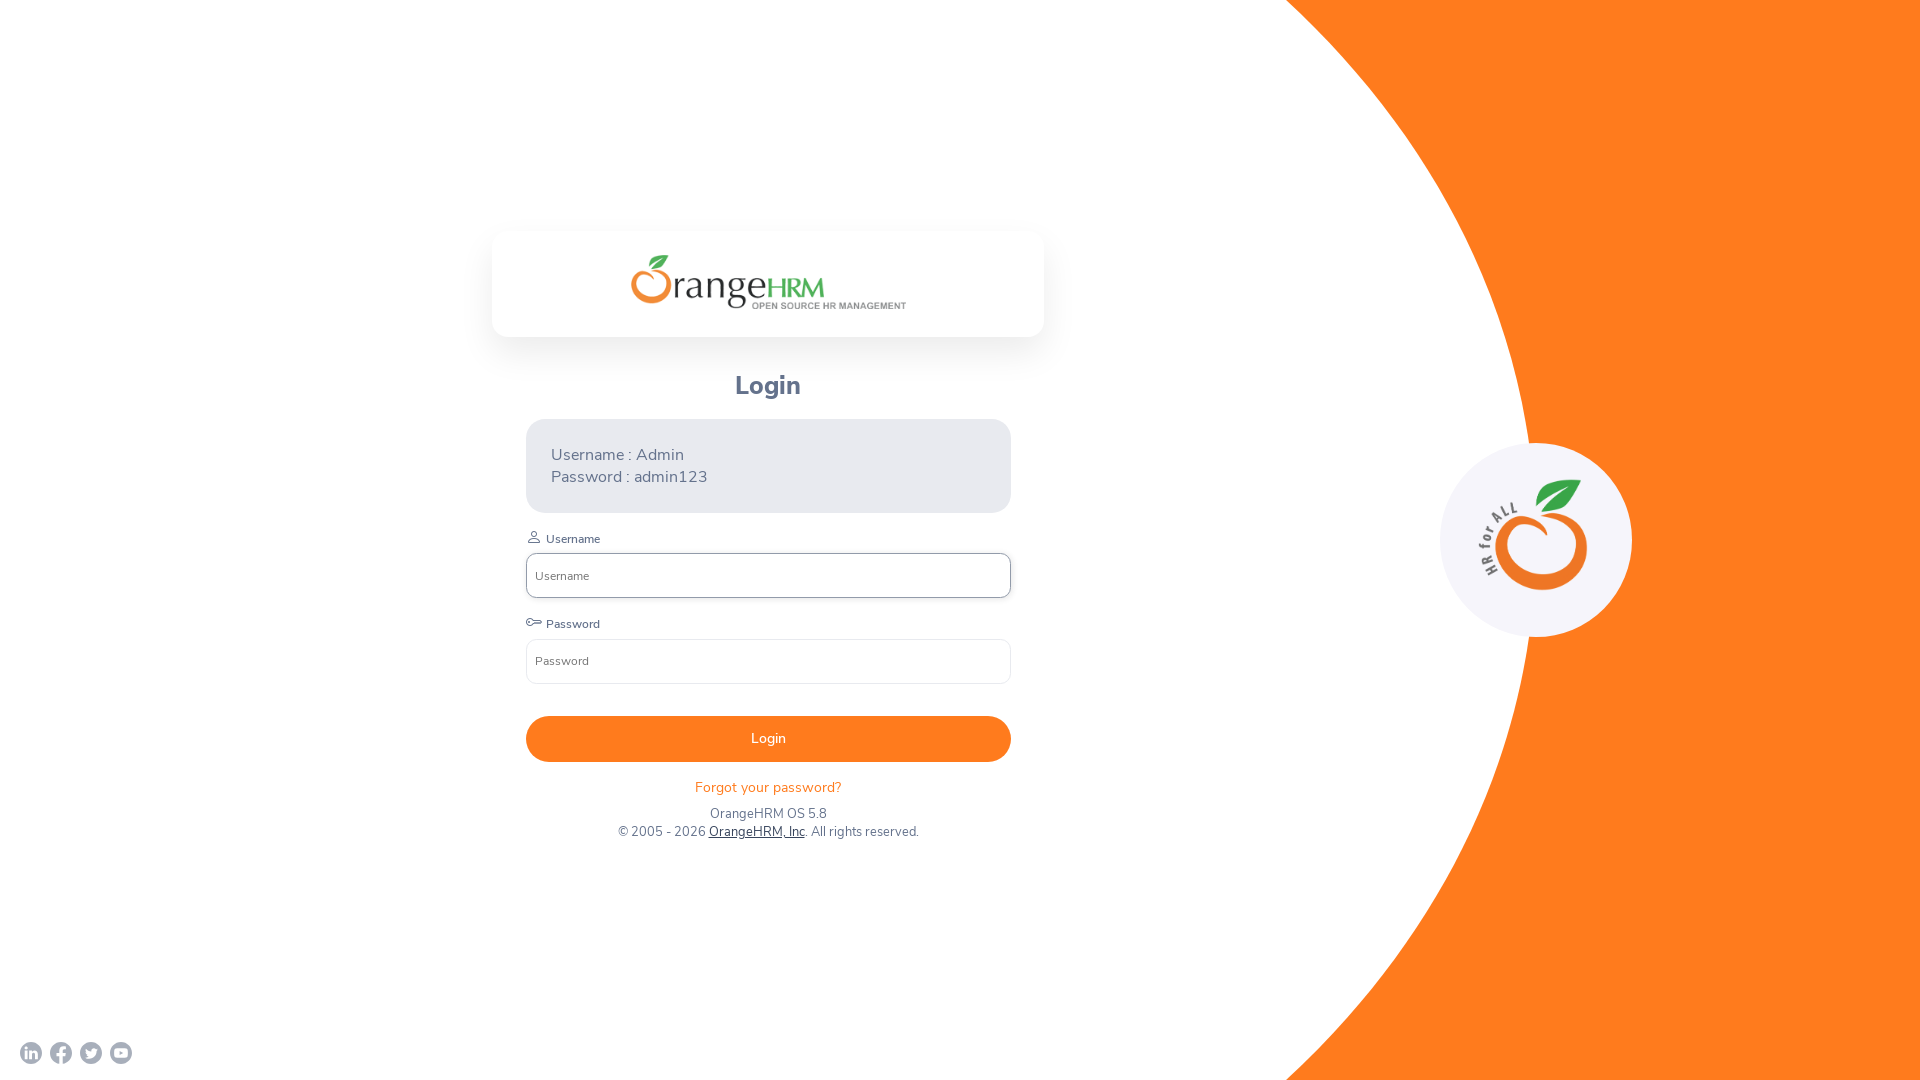